Tests navigation to the Anh Tester website and clicks on the blog link to verify navigation functionality.

Starting URL: https://anhtester.com

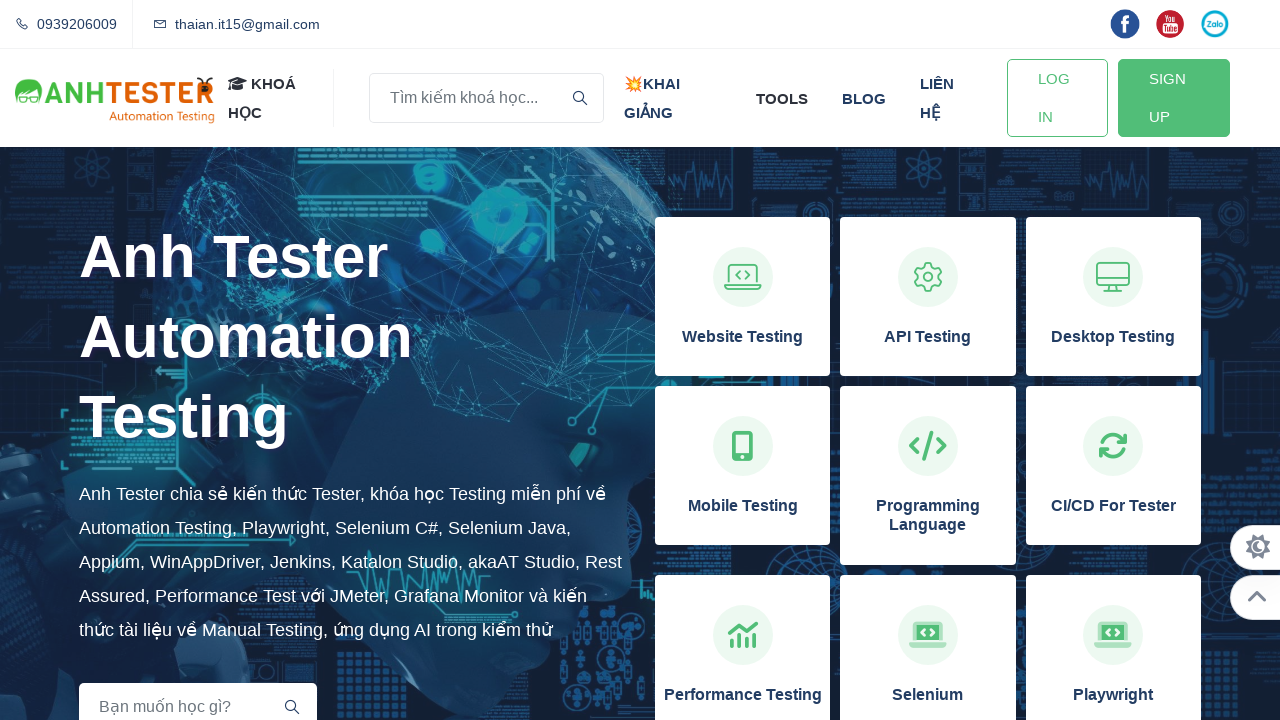

Clicked on the blog link at (864, 98) on xpath=//a[normalize-space()='blog']
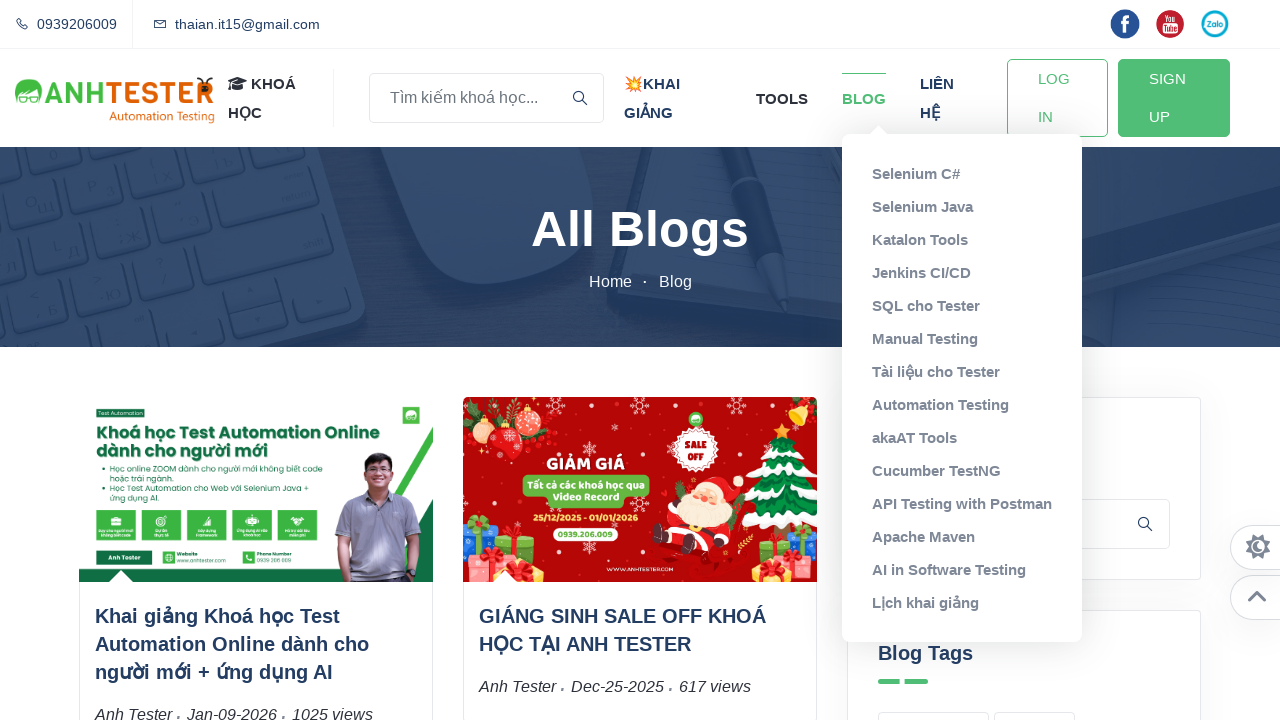

Blog page loaded successfully
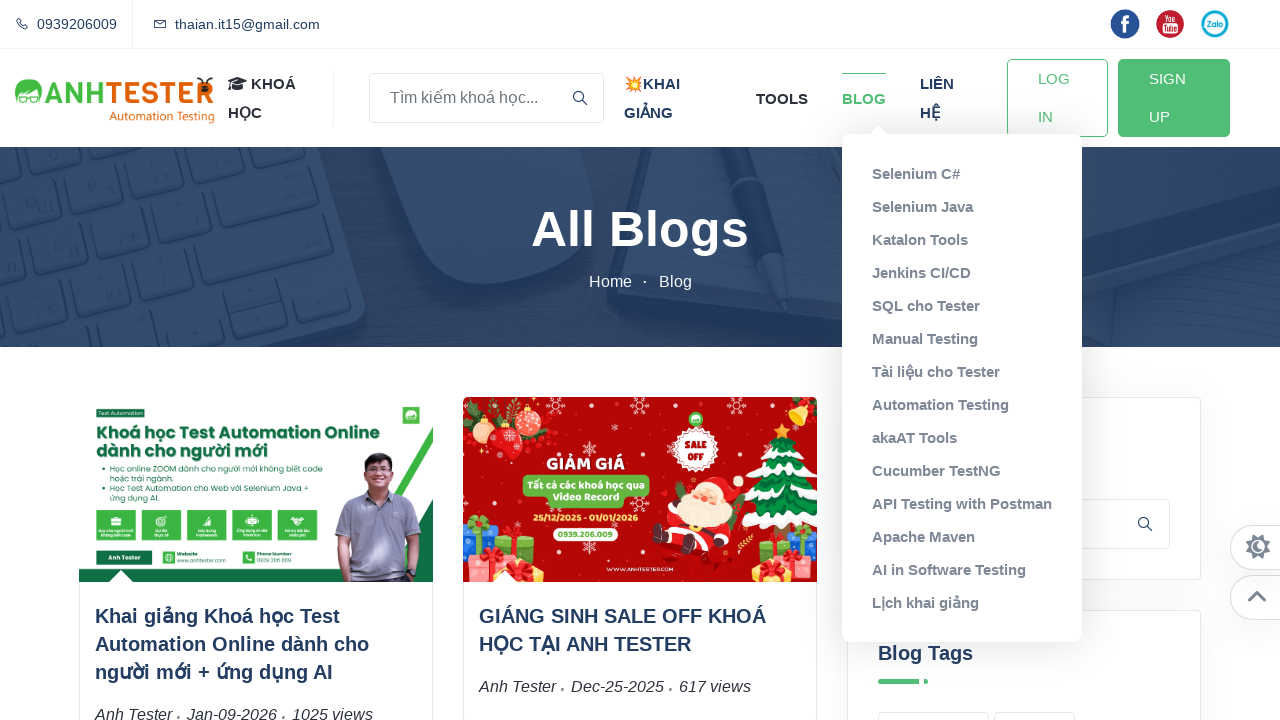

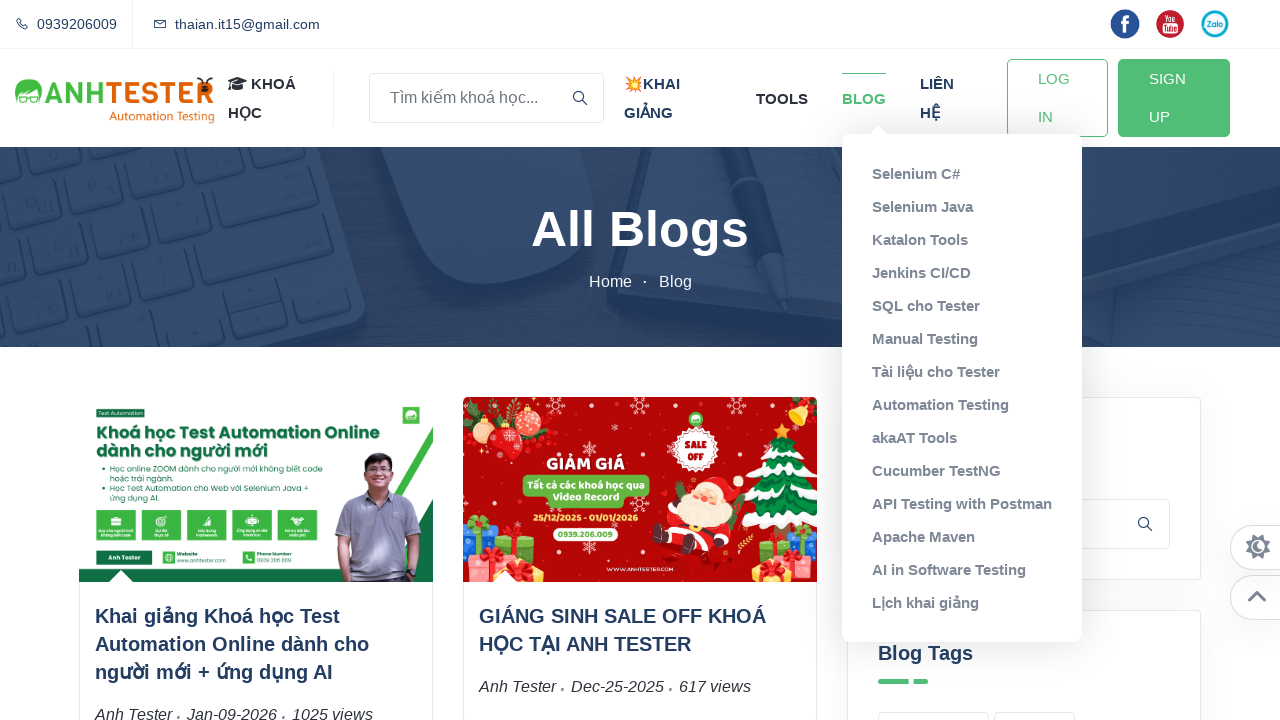